Tests a non-select dropdown component on Bootstrap documentation by clicking the dropdown button and selecting an option from the dropdown menu

Starting URL: https://getbootstrap.com/docs/4.0/components/dropdowns/

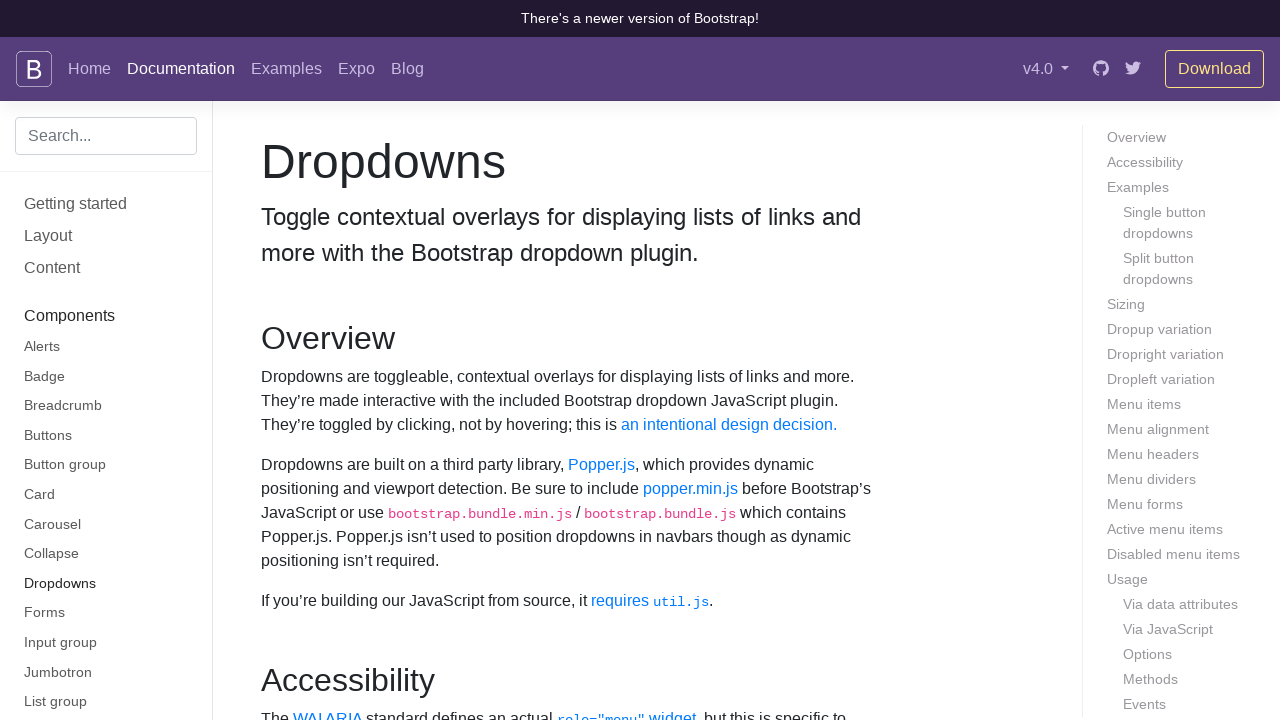

Clicked dropdown button to open the menu at (370, 360) on button#dropdownMenuButton
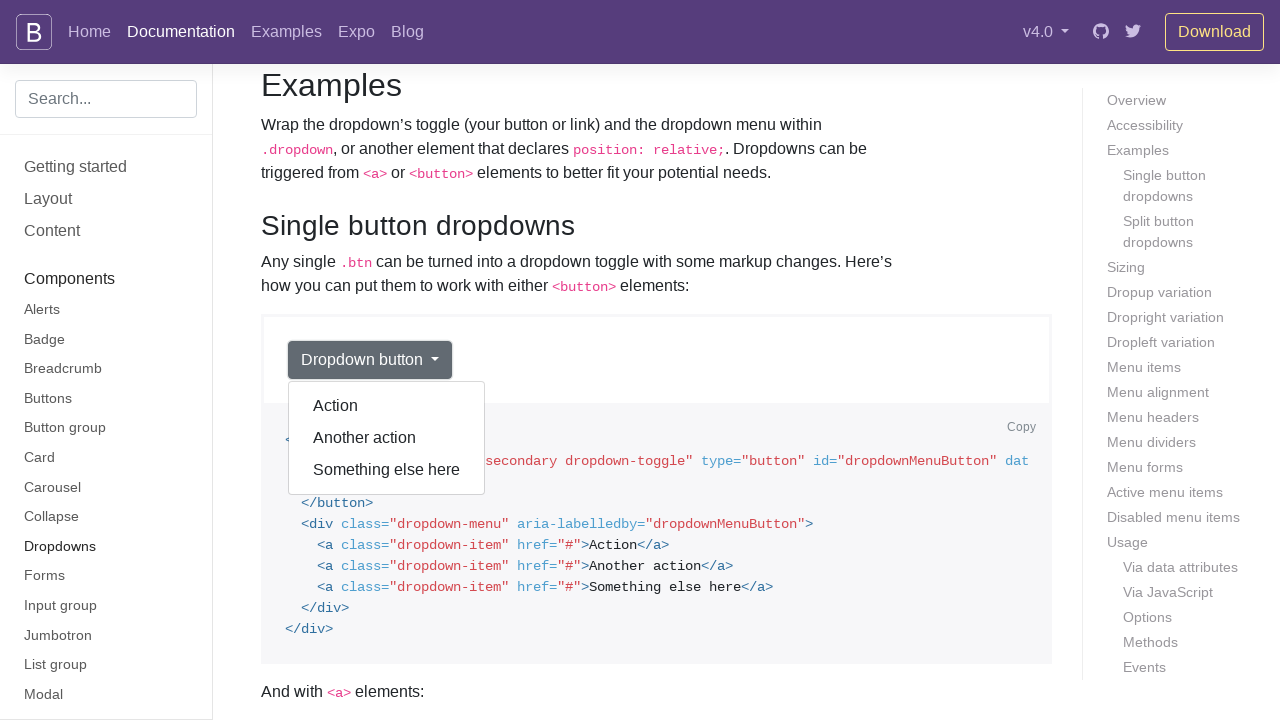

Dropdown menu appeared
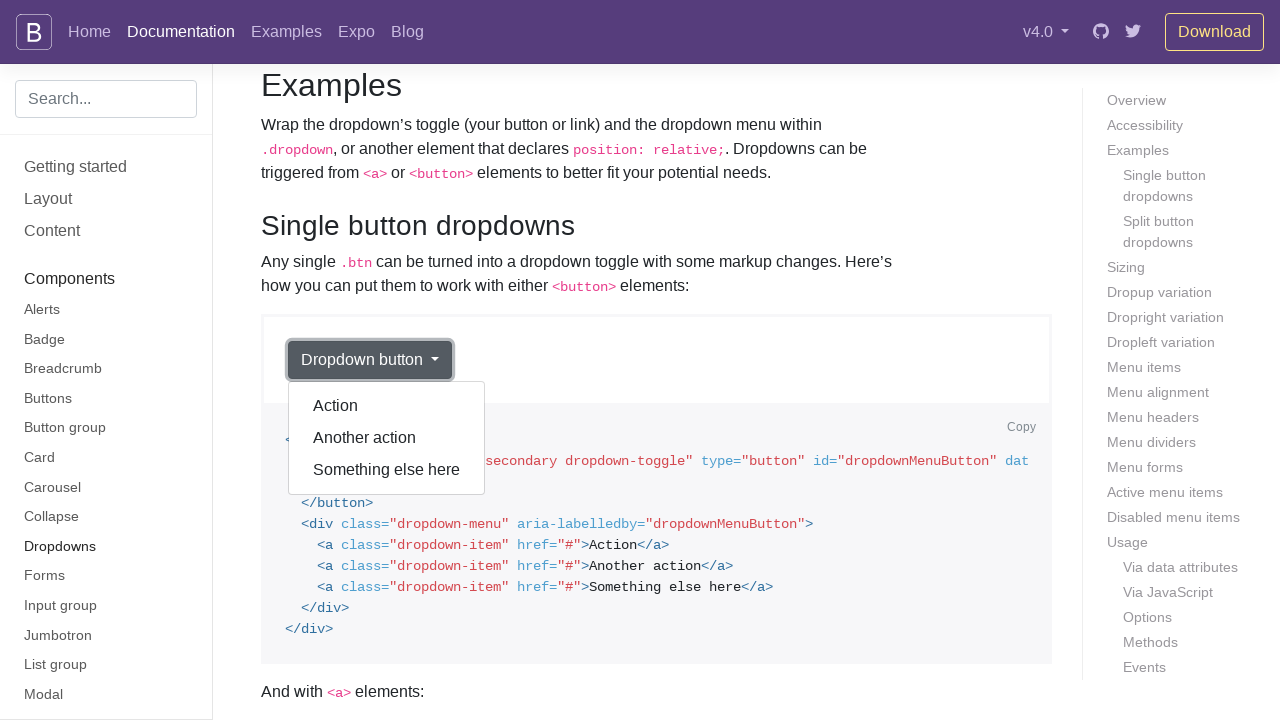

Clicked 'Another action' option from dropdown menu at (387, 438) on div.dropdown-menu.show a:has-text('Another action')
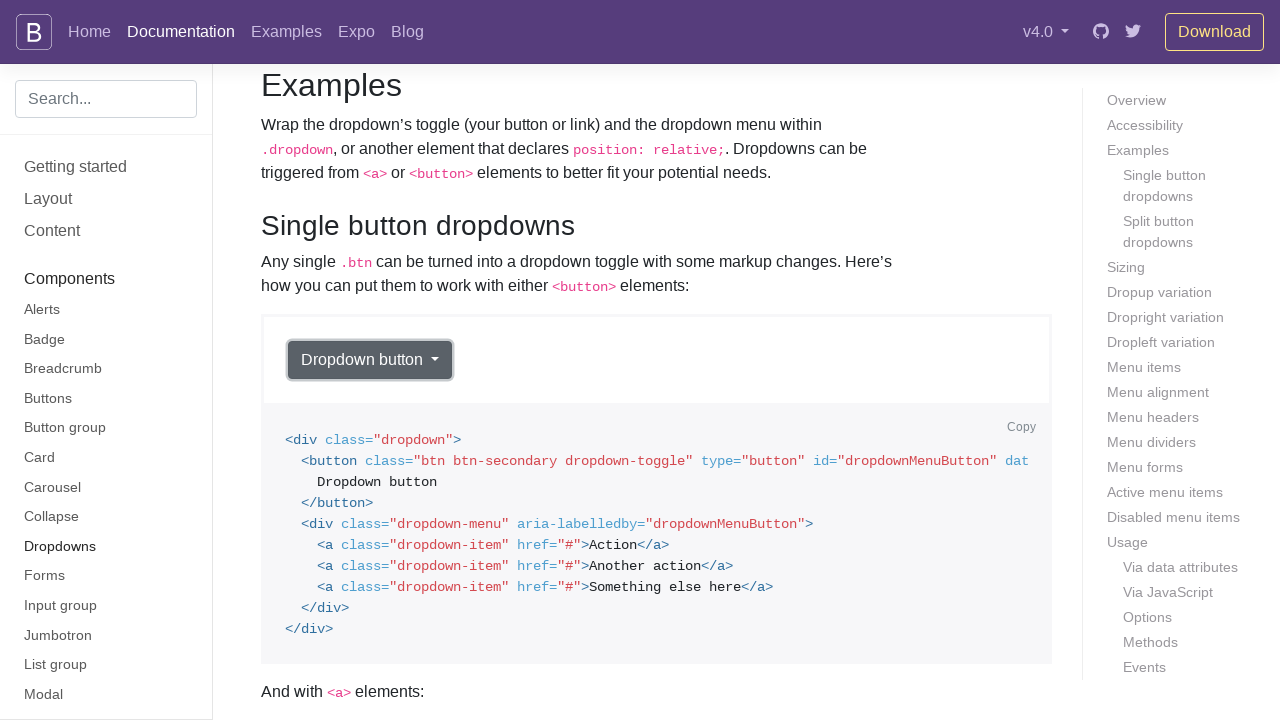

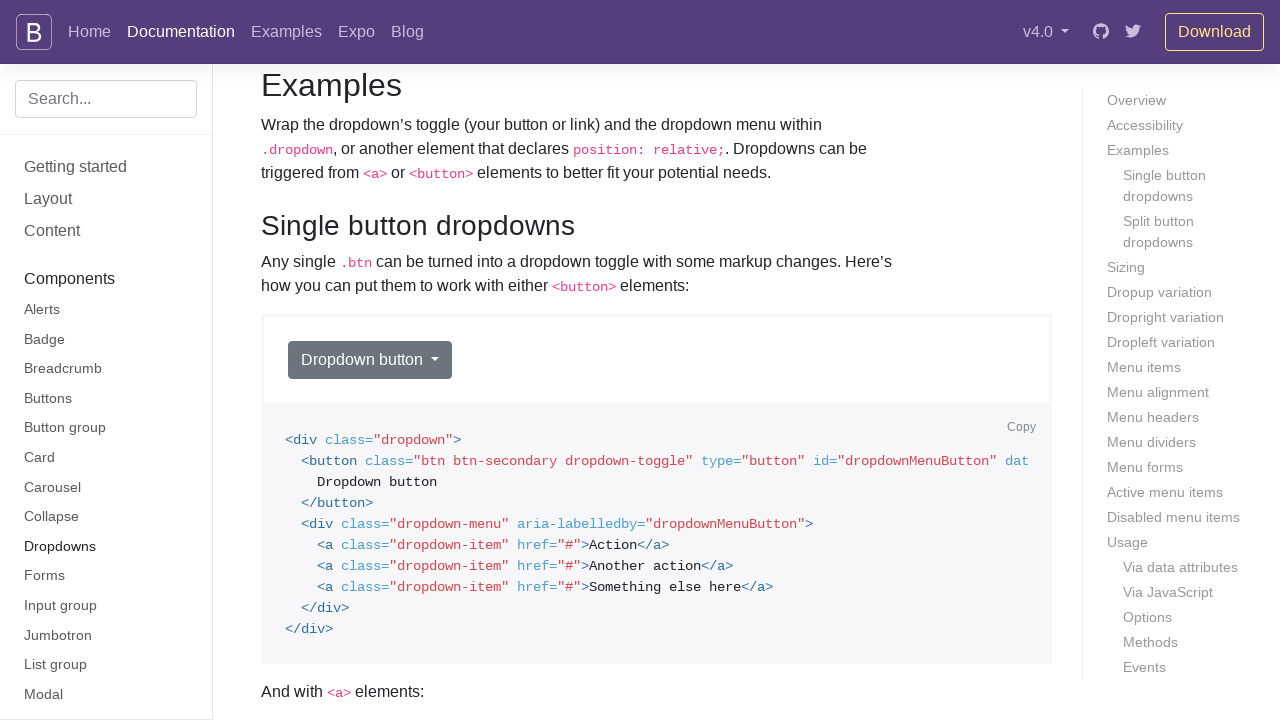